Tests clicking a button with a dynamic ID on the UI Testing Playground website to verify handling of elements with changing identifiers

Starting URL: http://uitestingplayground.com/dynamicid

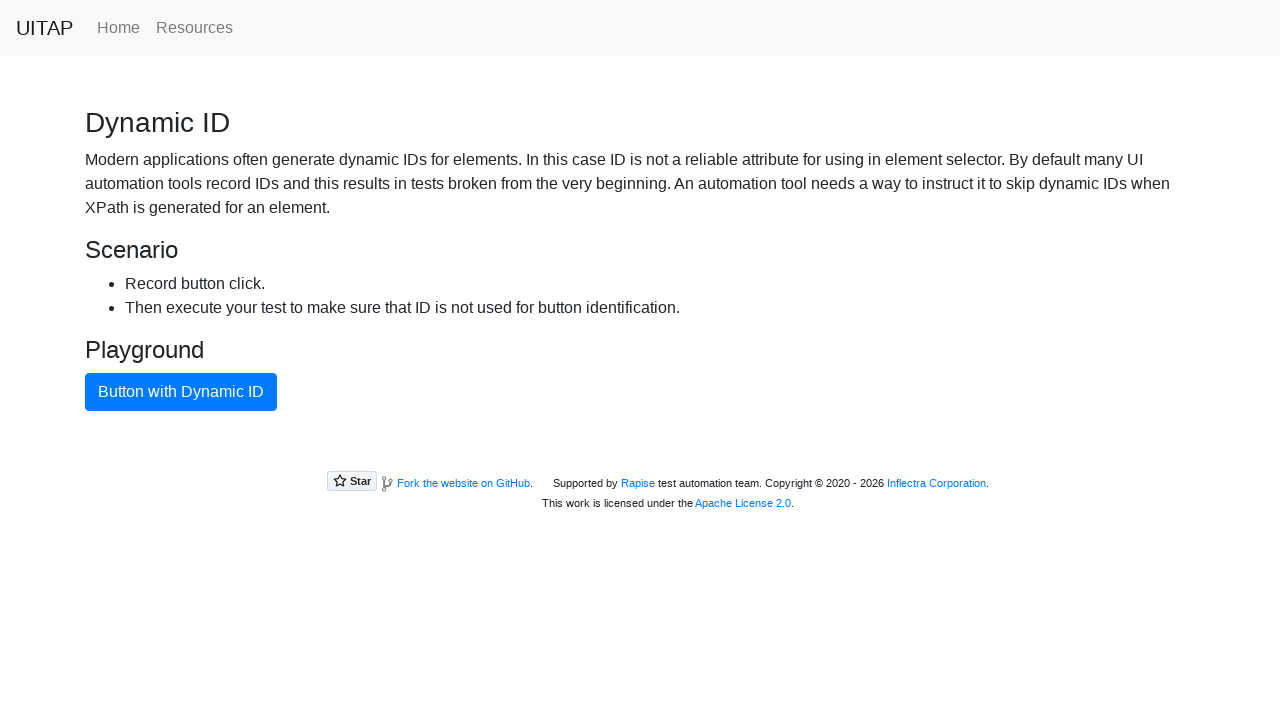

Clicked the primary button with dynamic ID at (181, 392) on button.btn-primary
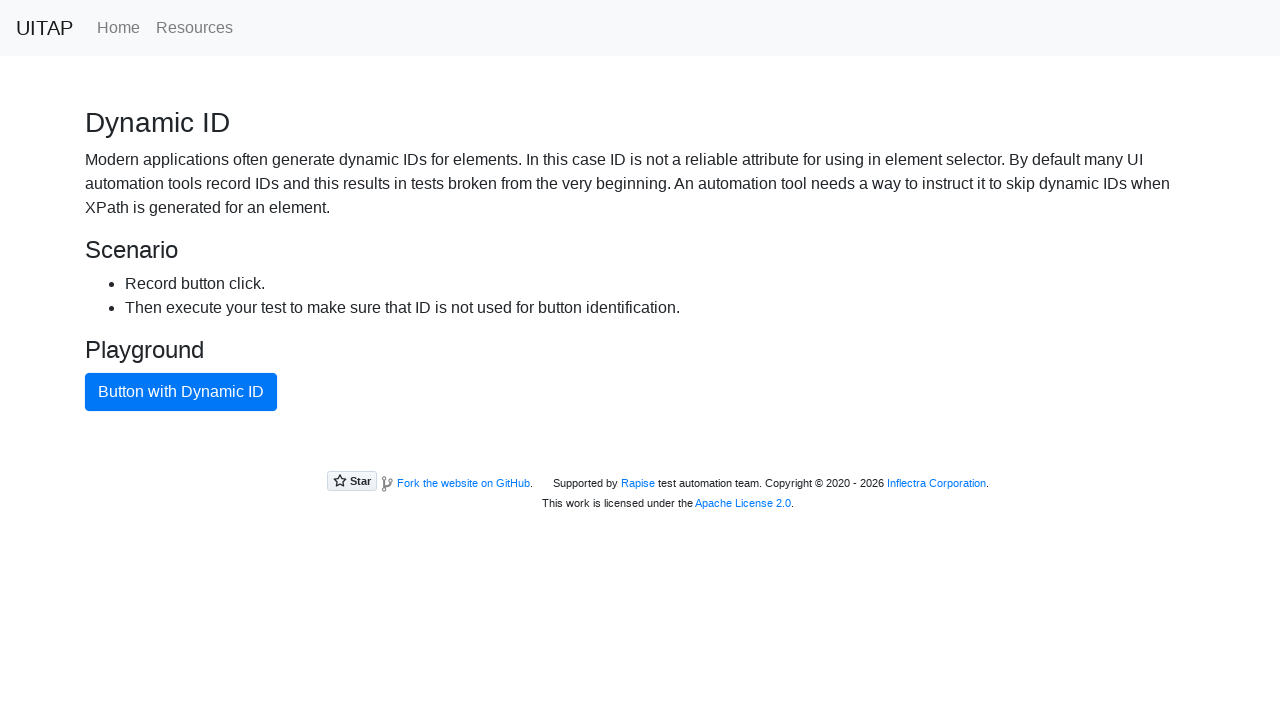

Waited 1 second to confirm action completed
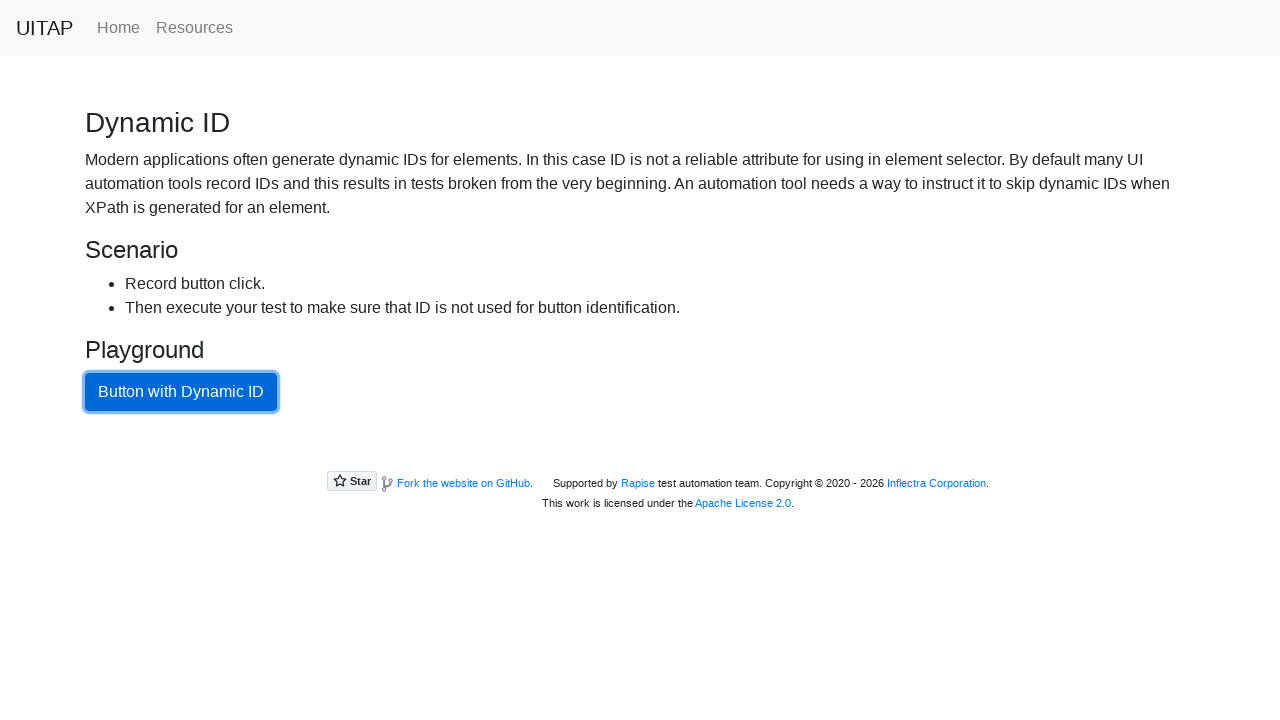

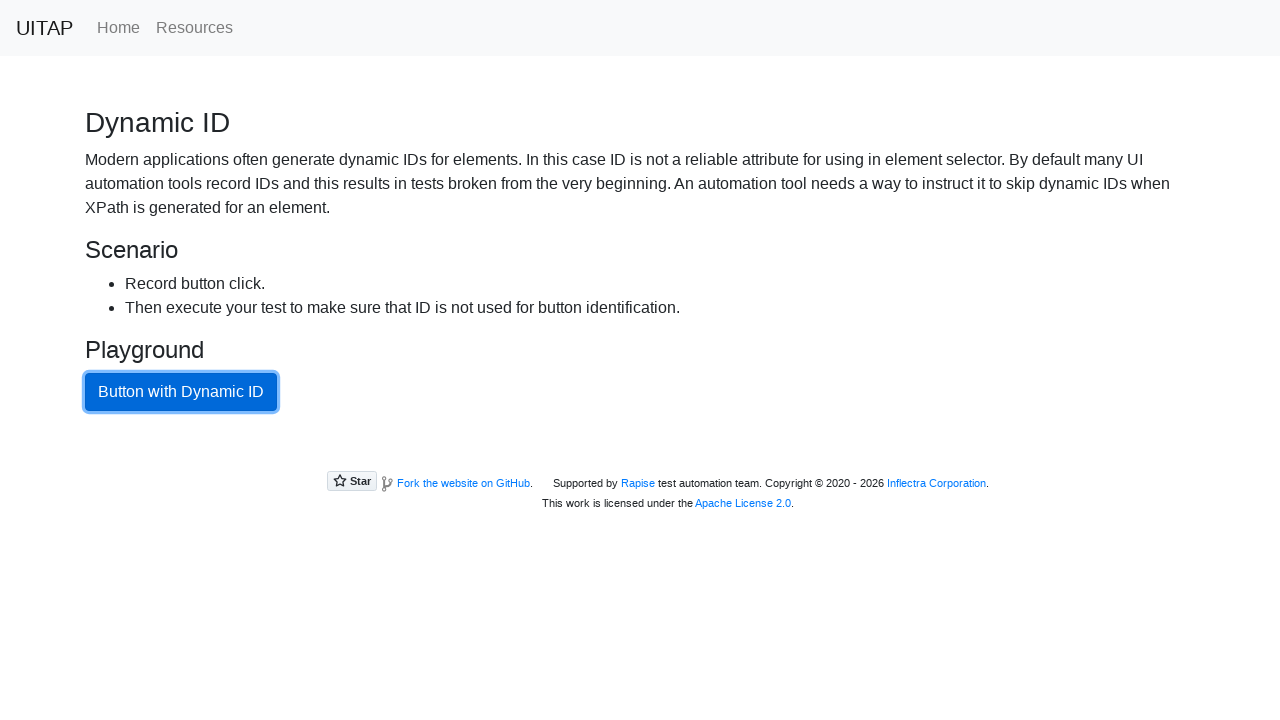